Tests multiple window handling by navigating to the Multiple Windows page, clicking to open a new window, then switching between parent and child windows to verify content on each.

Starting URL: http://the-internet.herokuapp.com/

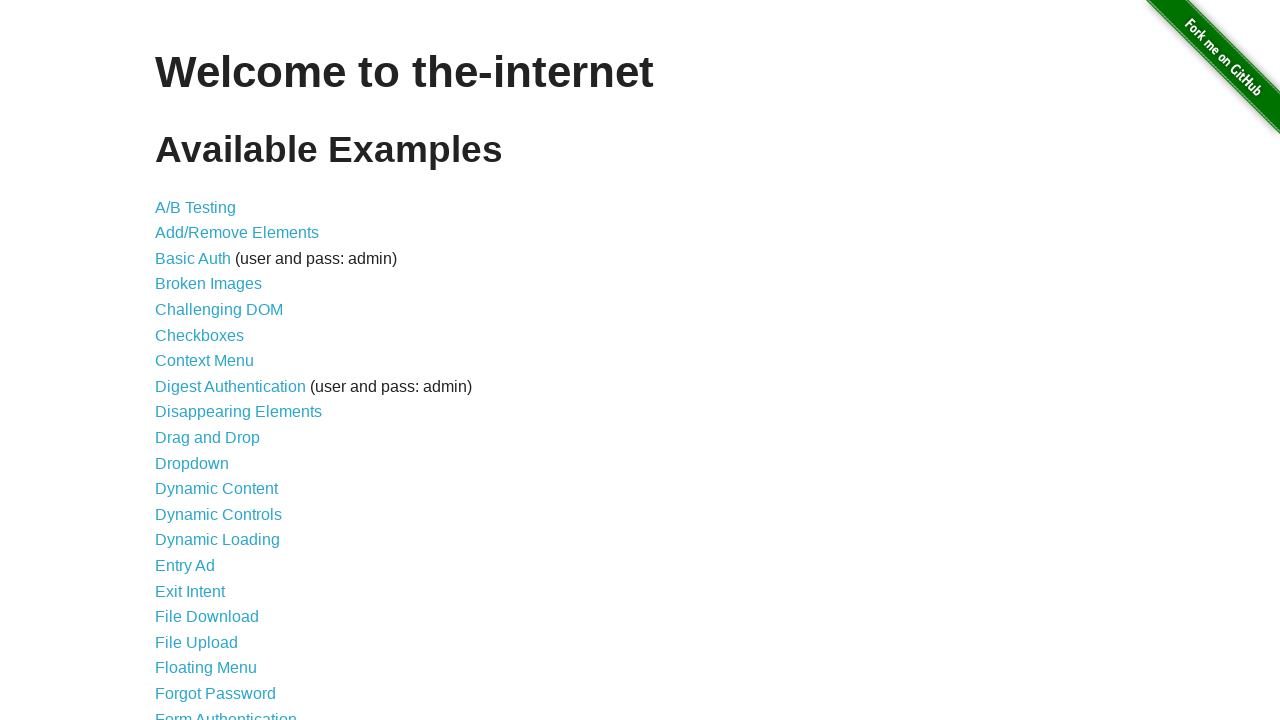

Clicked on 'Multiple Windows' link at (218, 369) on xpath=//a[text()='Multiple Windows']
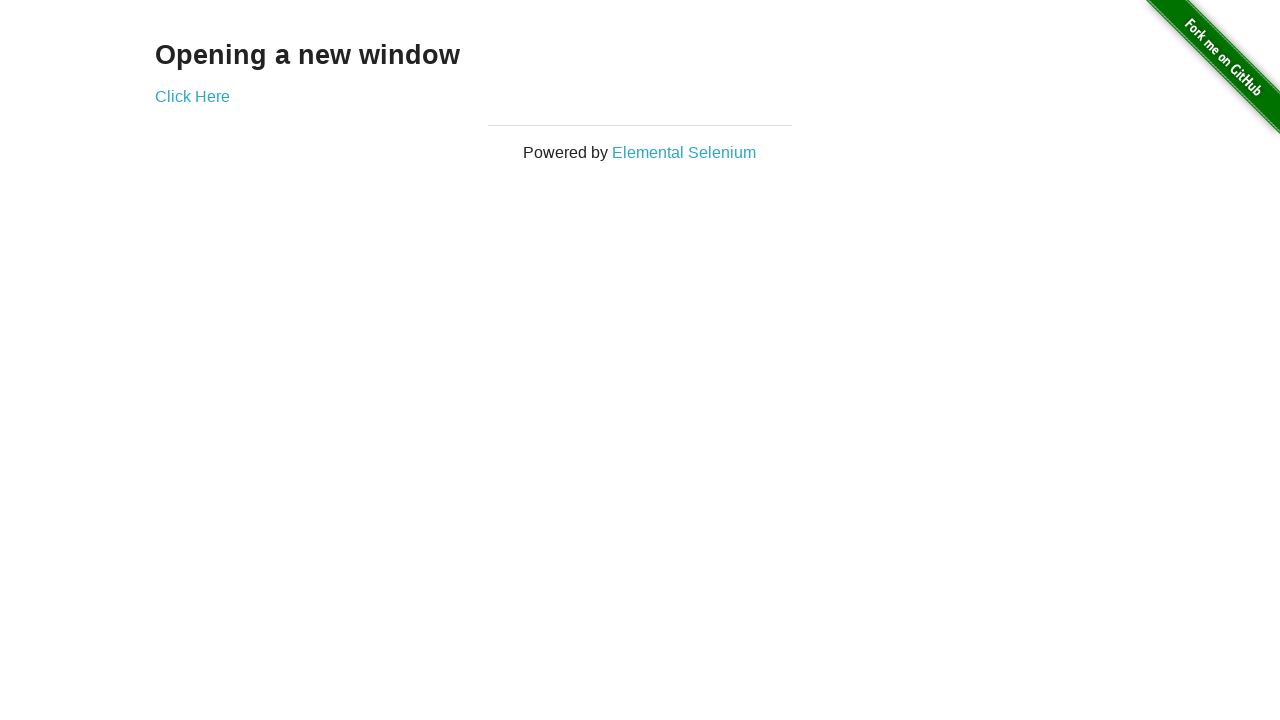

Clicked 'Click Here' to open new window at (192, 96) on xpath=//a[text()='Click Here']
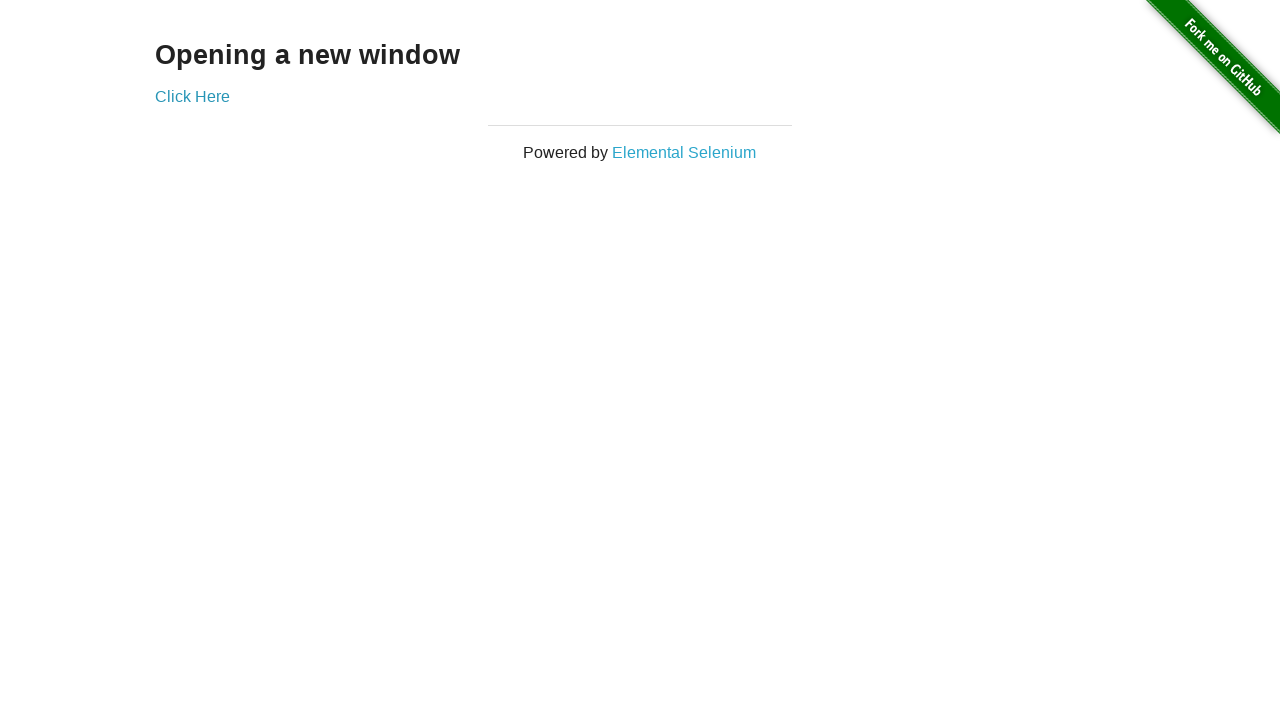

Captured new child window
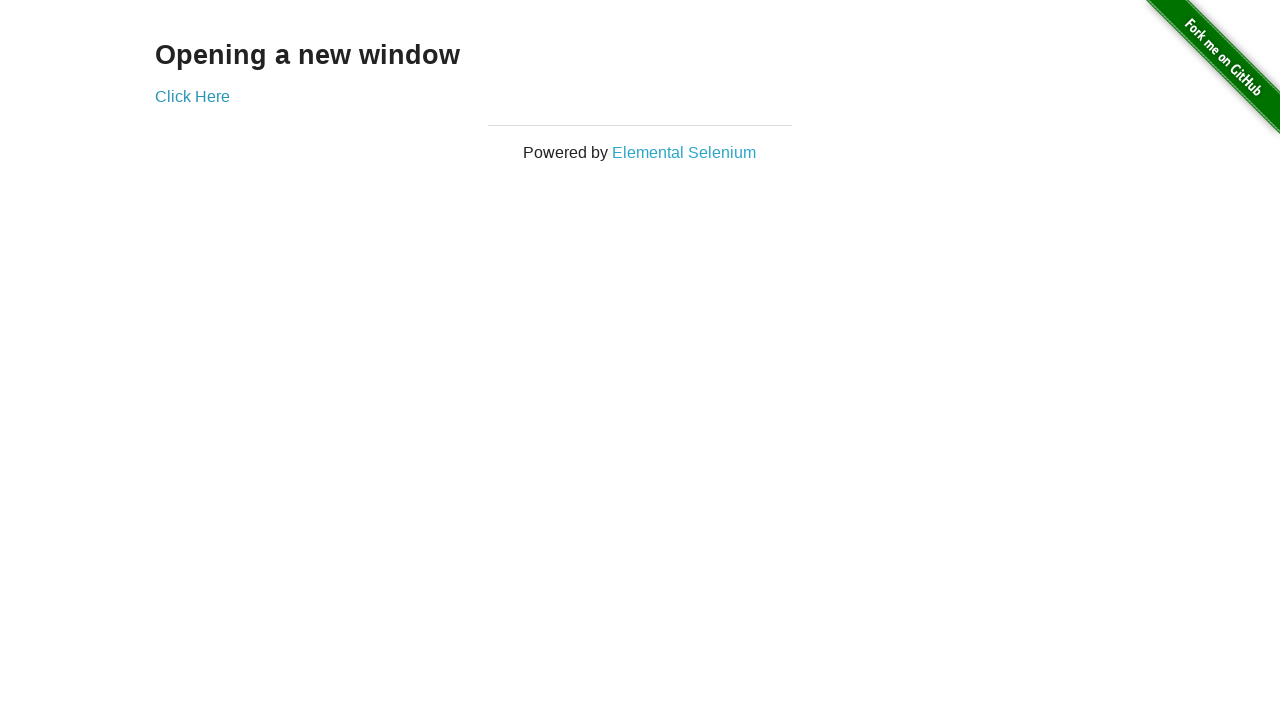

Child window loaded successfully
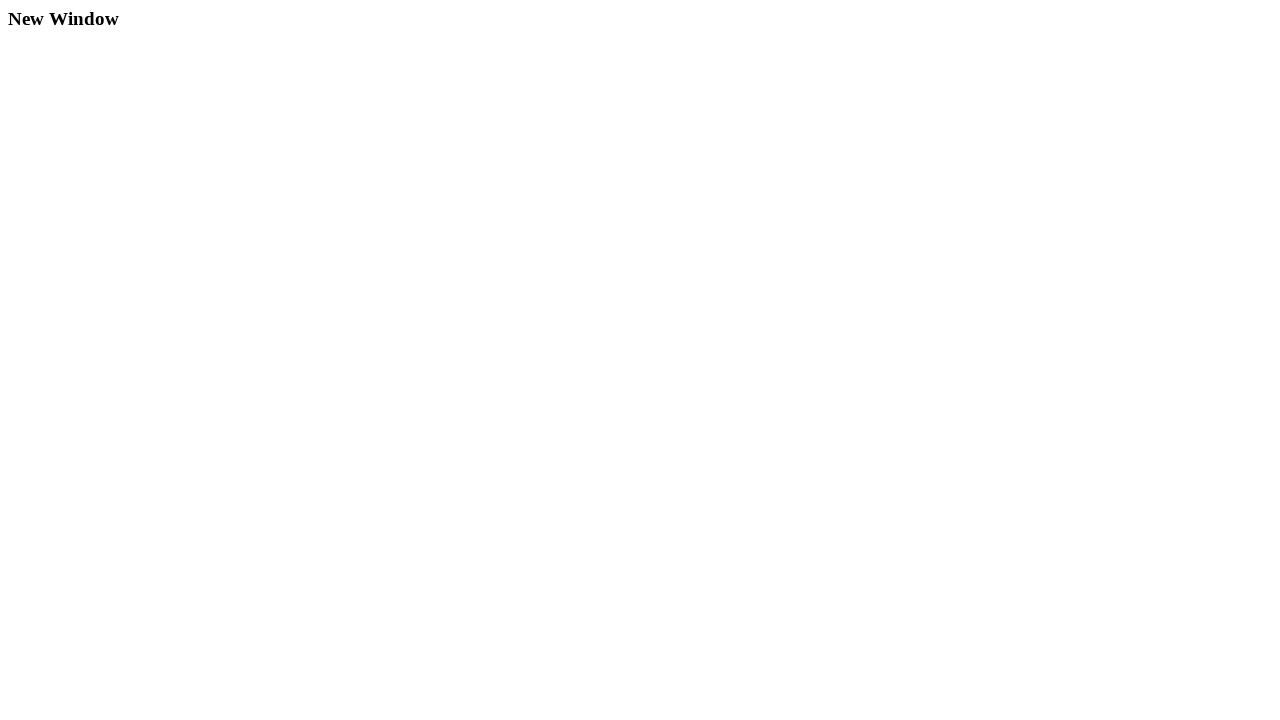

Retrieved parent window heading: 'Opening a new window'
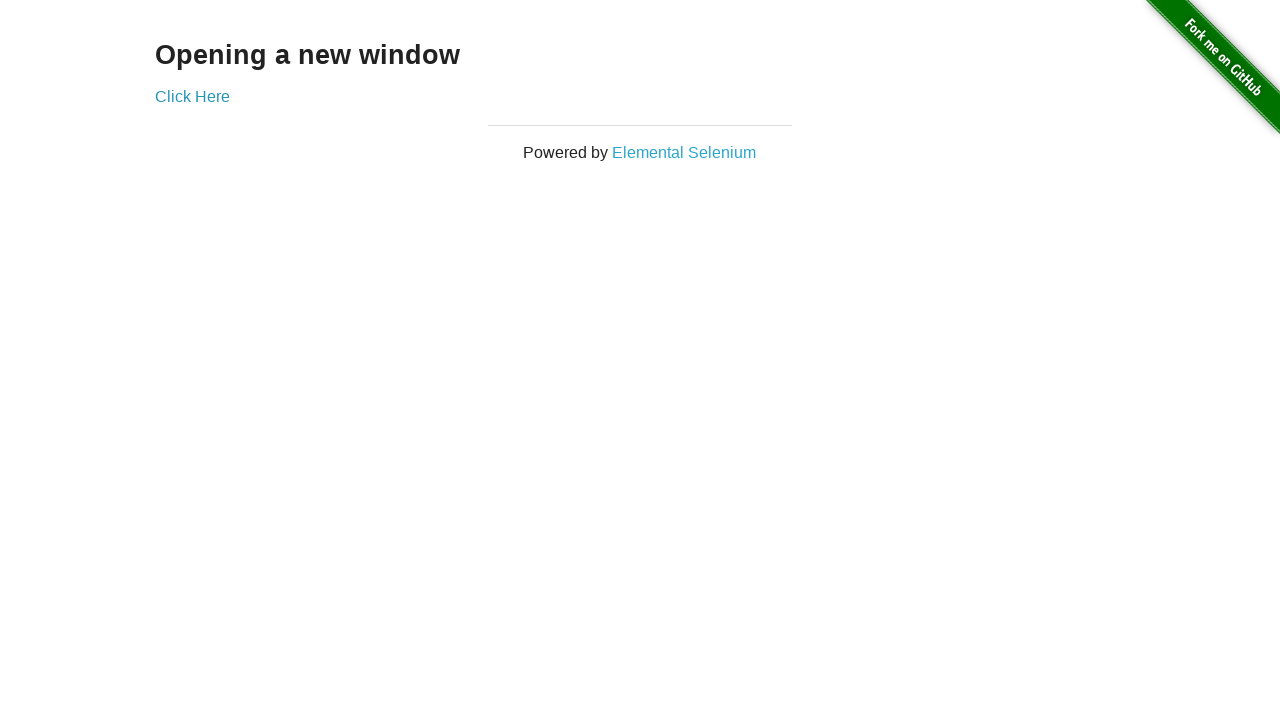

Retrieved child window heading: 'New Window'
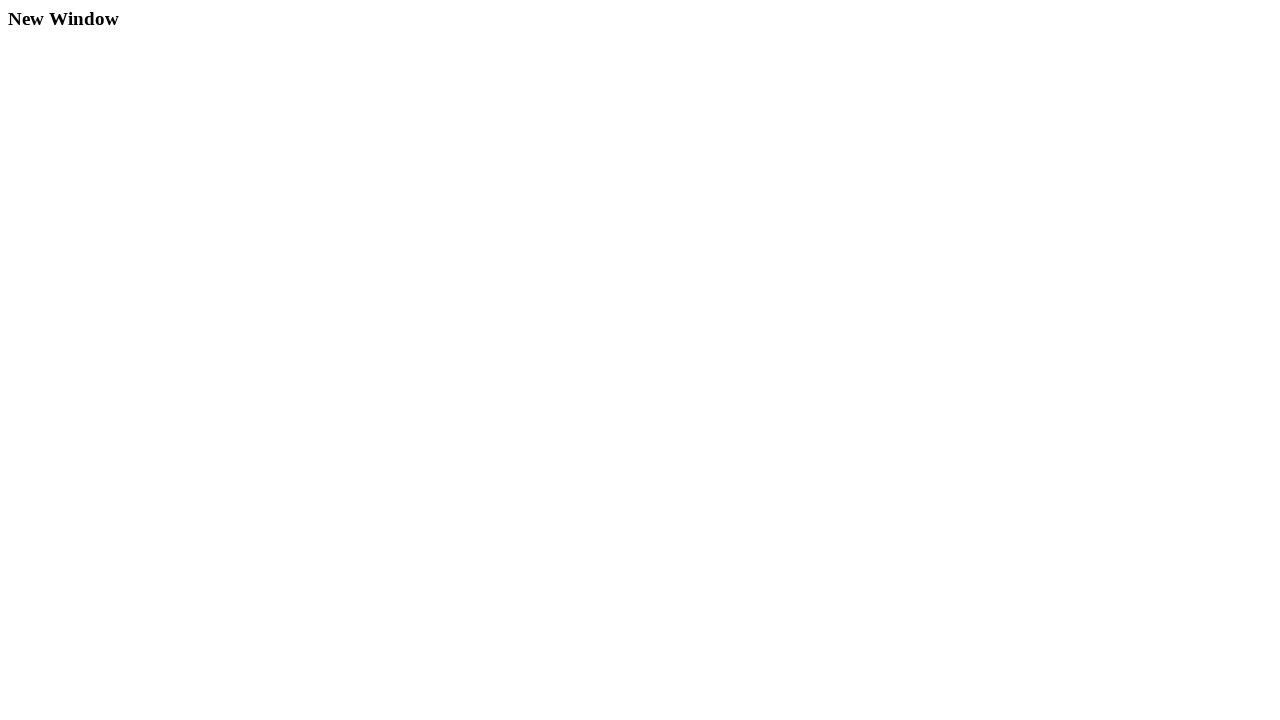

Closed child window
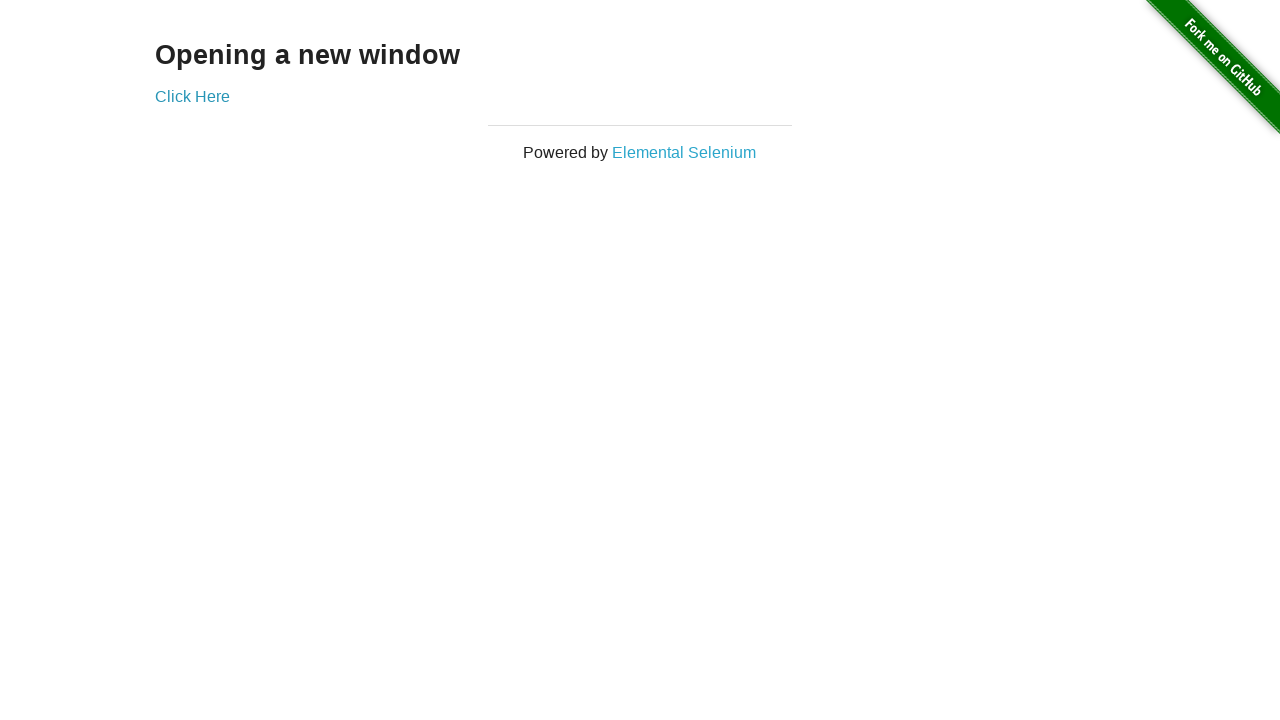

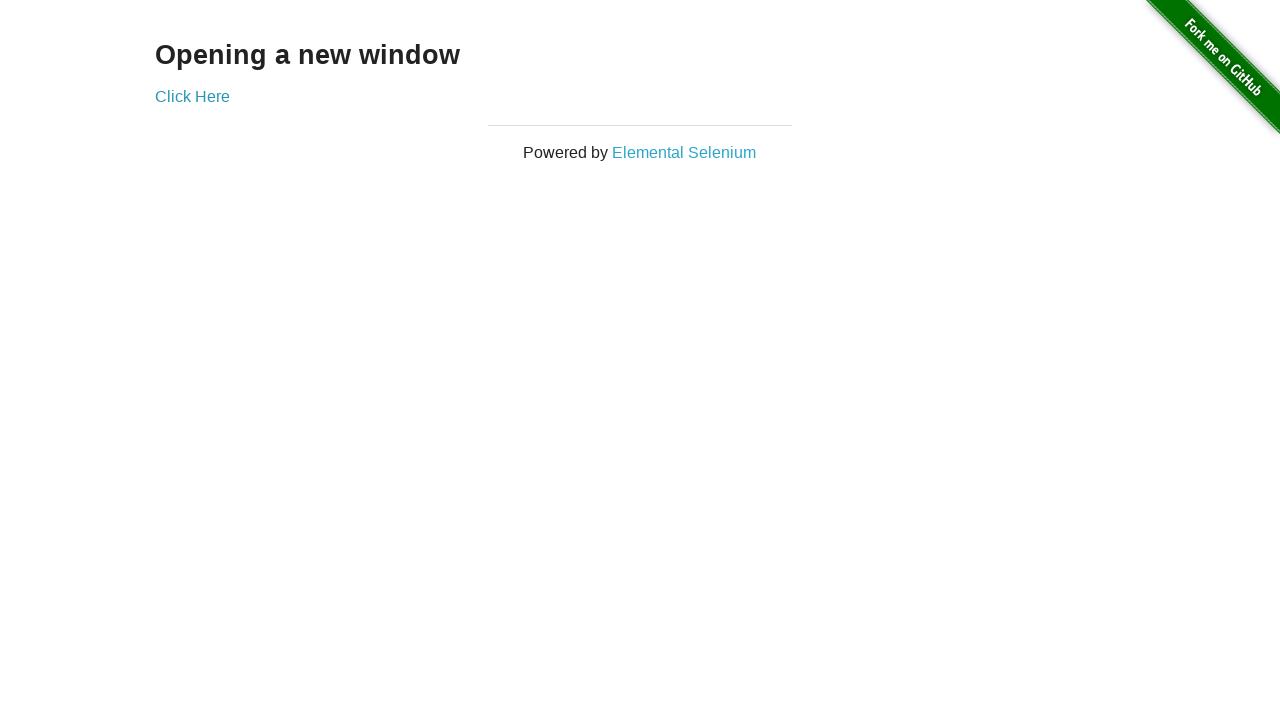